Navigates to Spotify homepage

Starting URL: https://www.spotify.com/

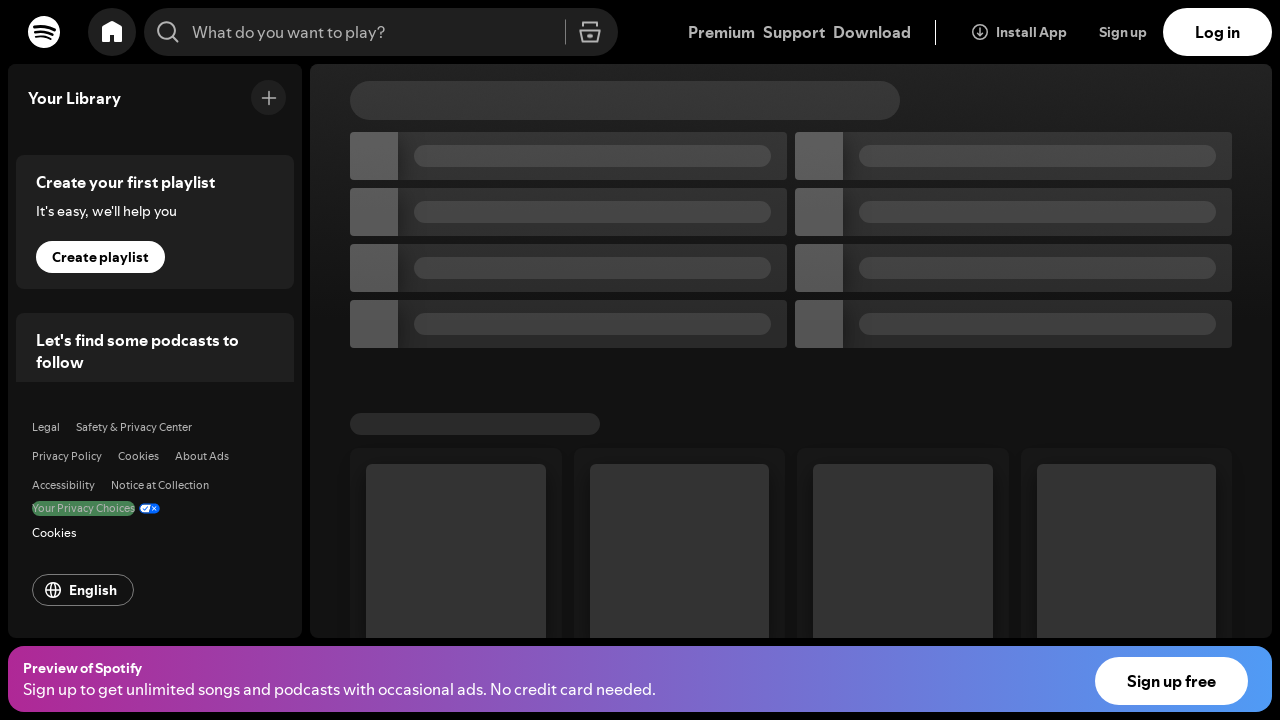

Navigated to Spotify homepage
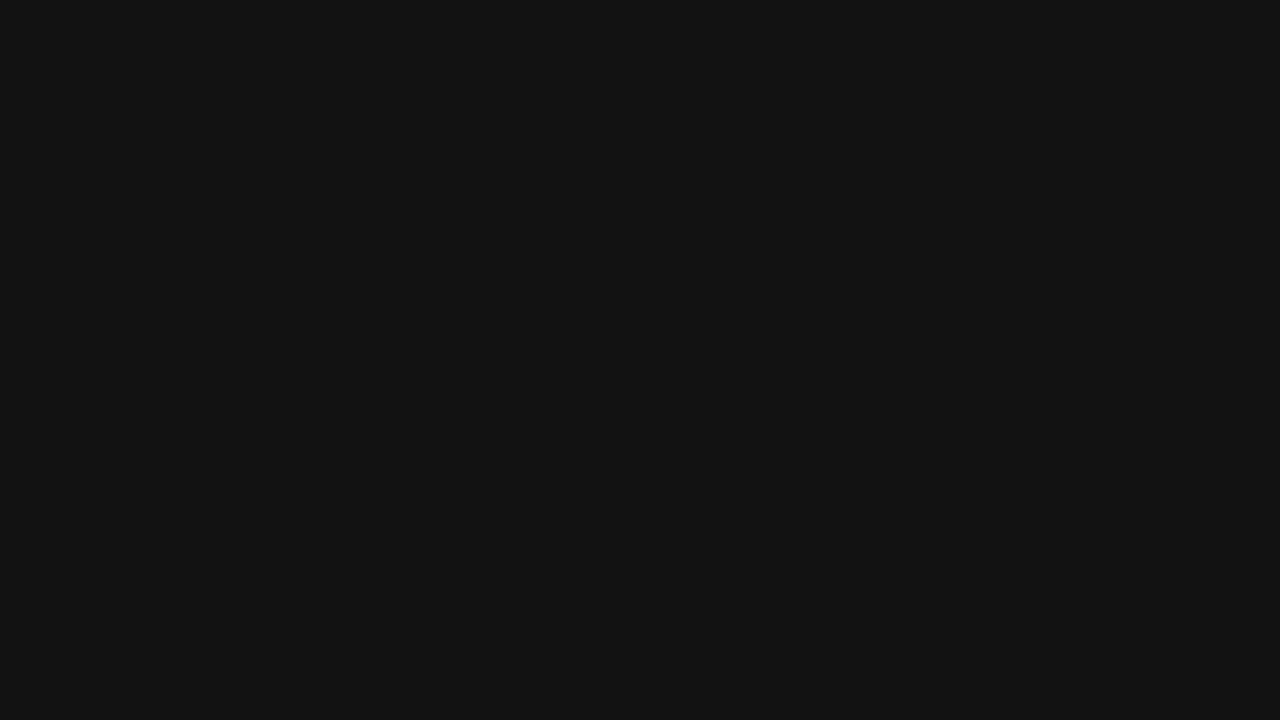

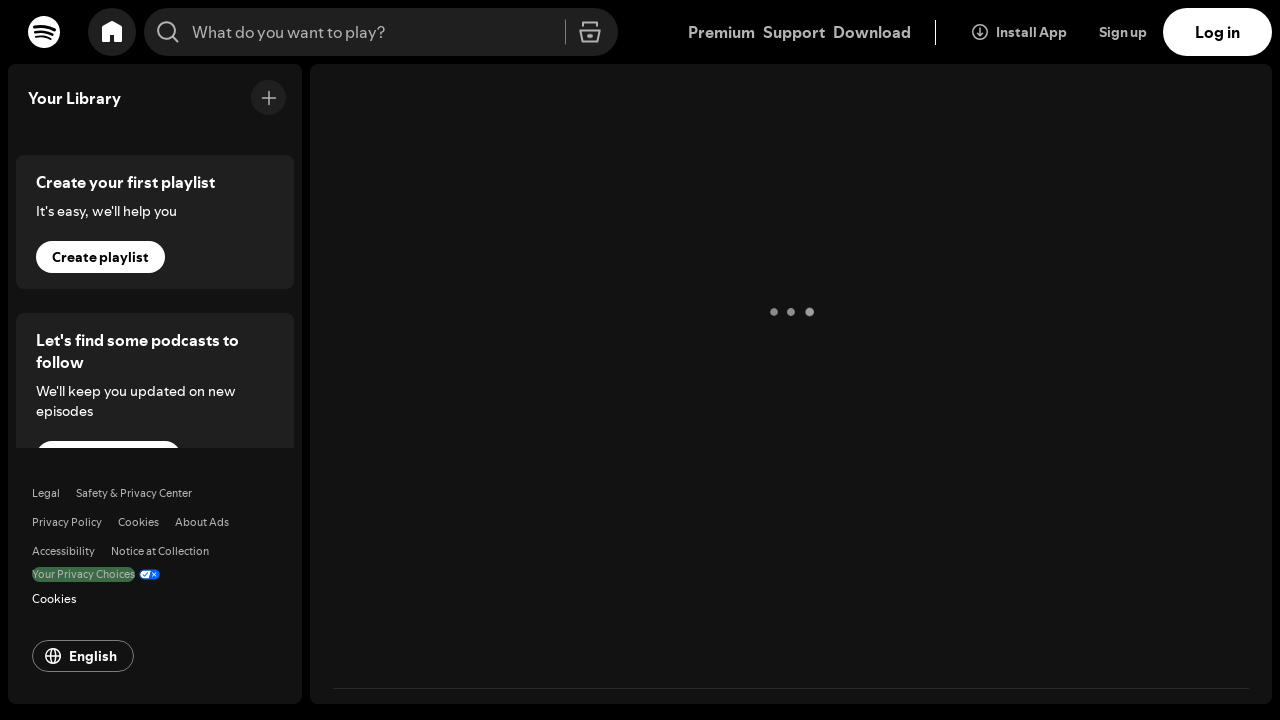